Tests adding multiple todos, completing one, and deleting another to verify the todo count updates correctly.

Starting URL: https://demo.playwright.dev/todomvc

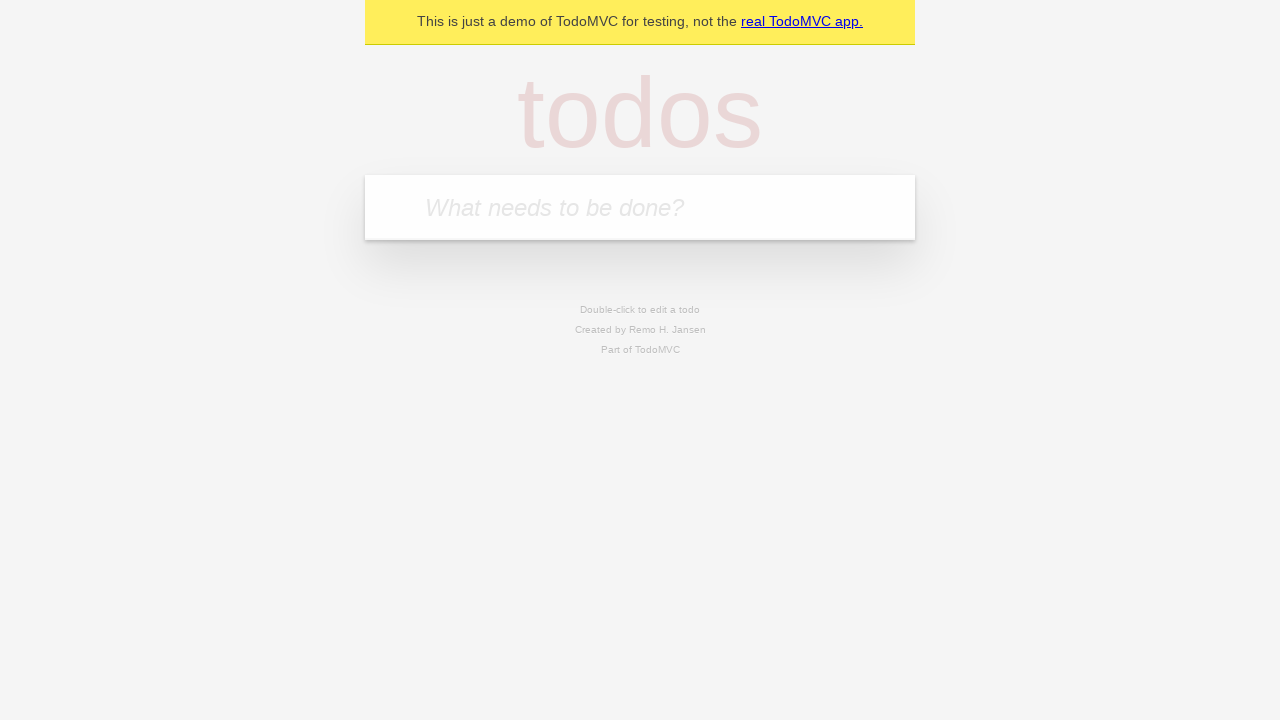

Waited for page to load (networkidle)
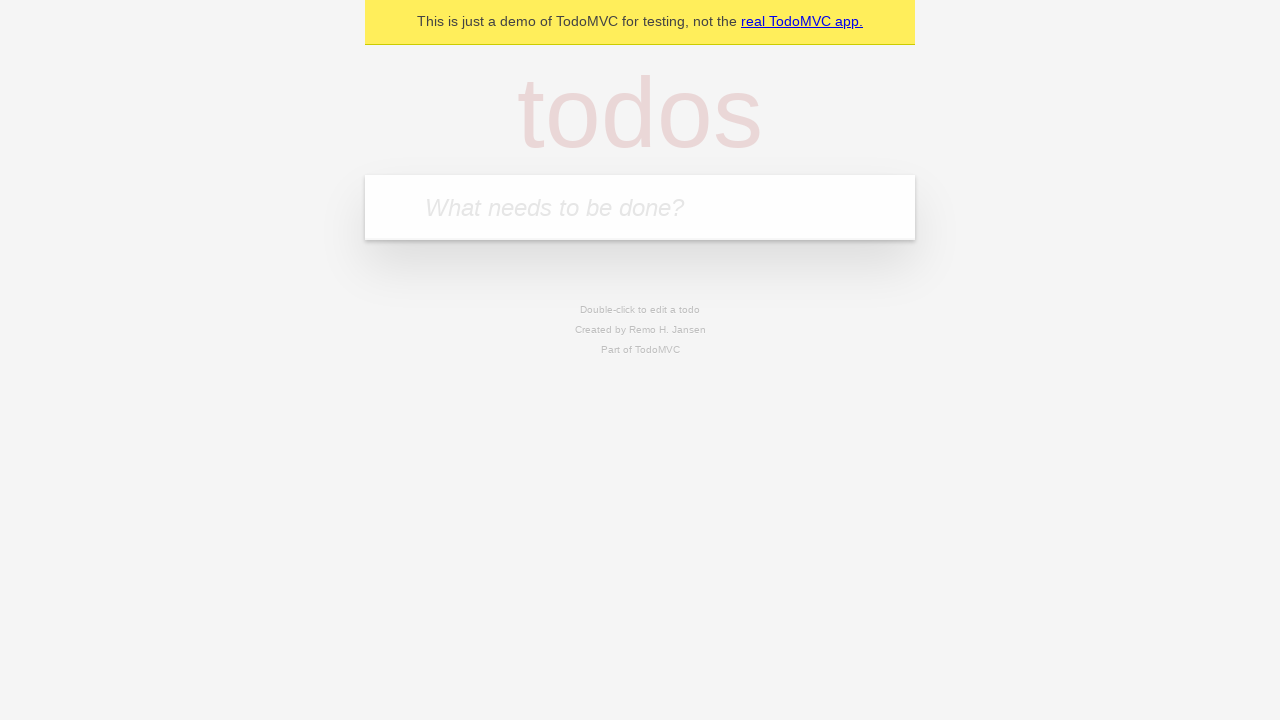

Filled new-todo field with 'Task 1' on .new-todo
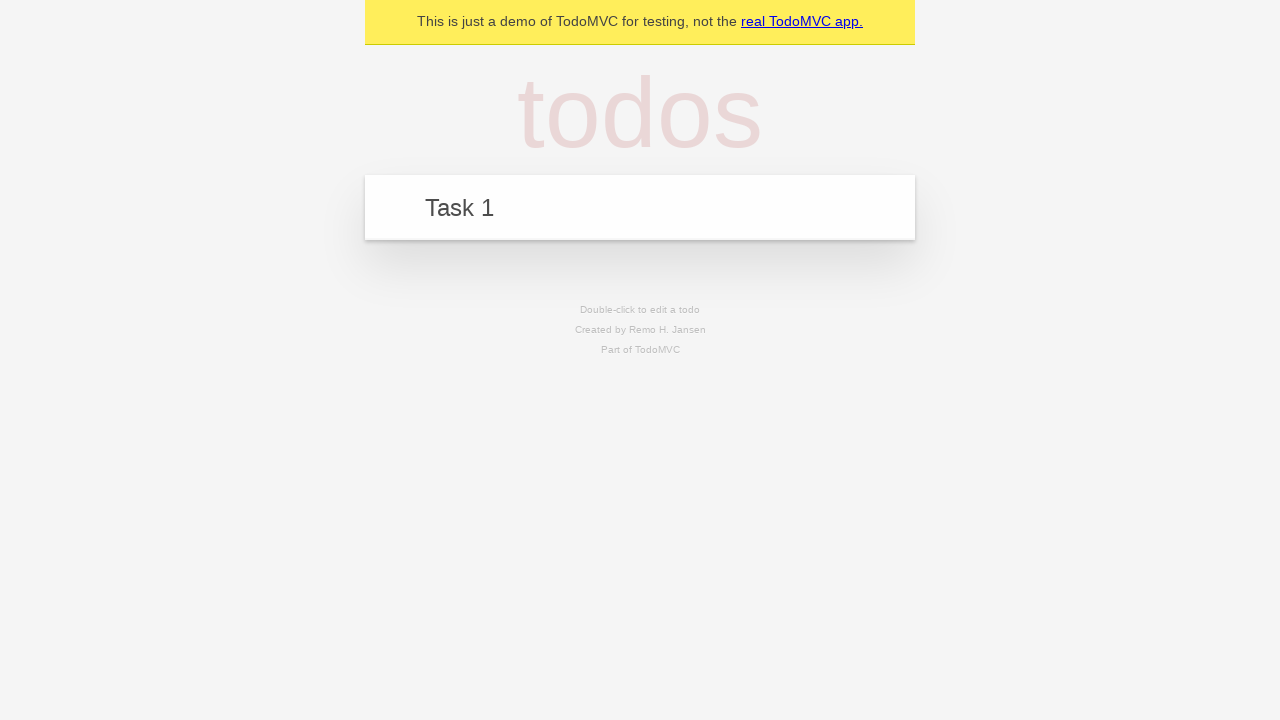

Pressed Enter to add Task 1 on .new-todo
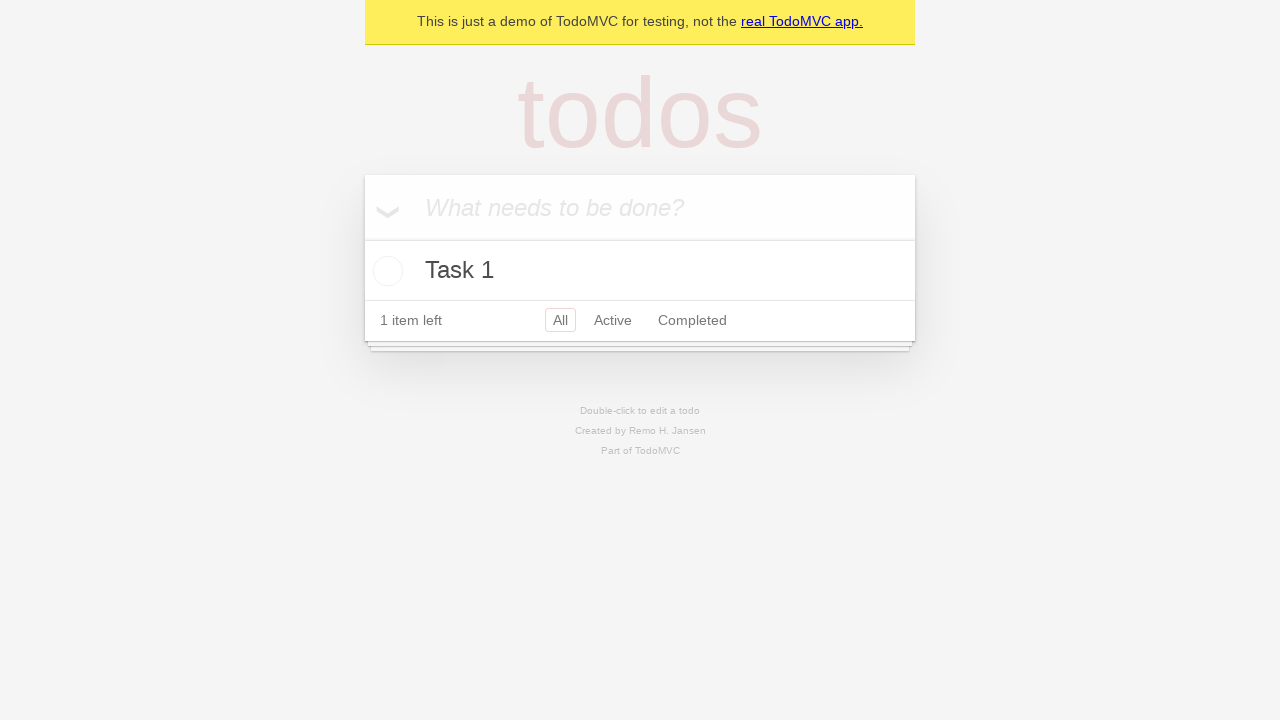

Filled new-todo field with 'Task 2' on .new-todo
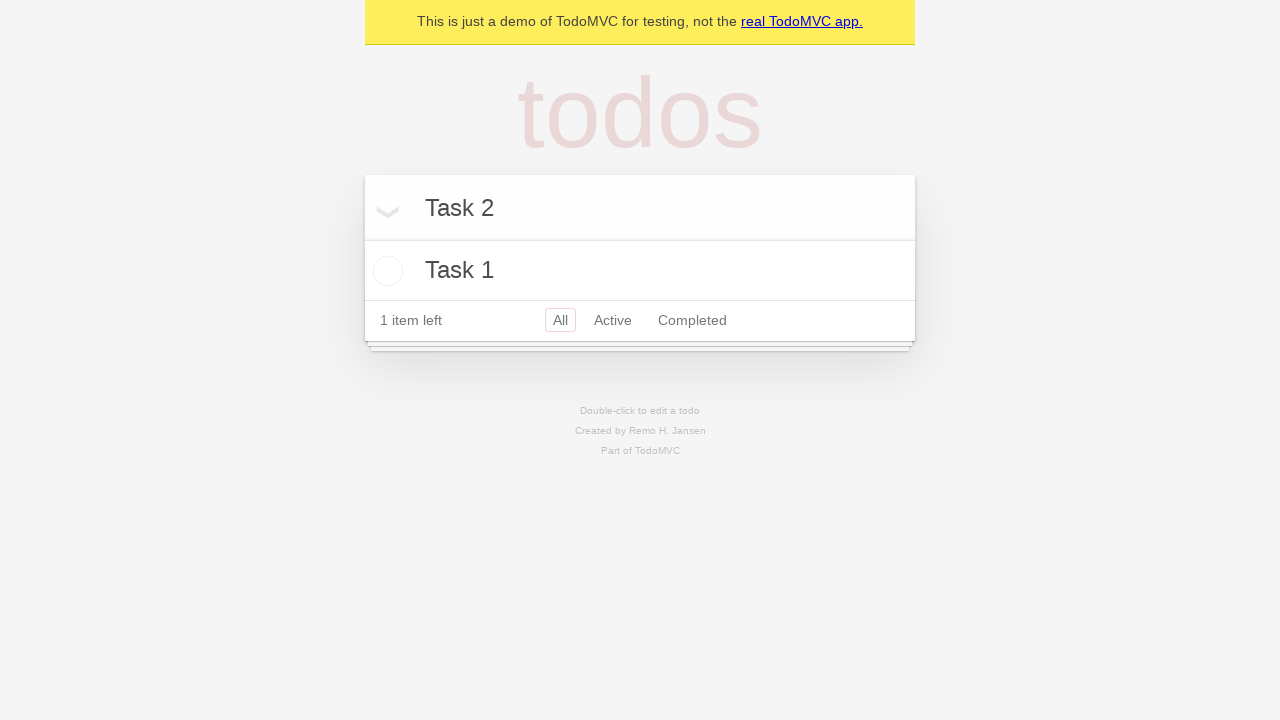

Pressed Enter to add Task 2 on .new-todo
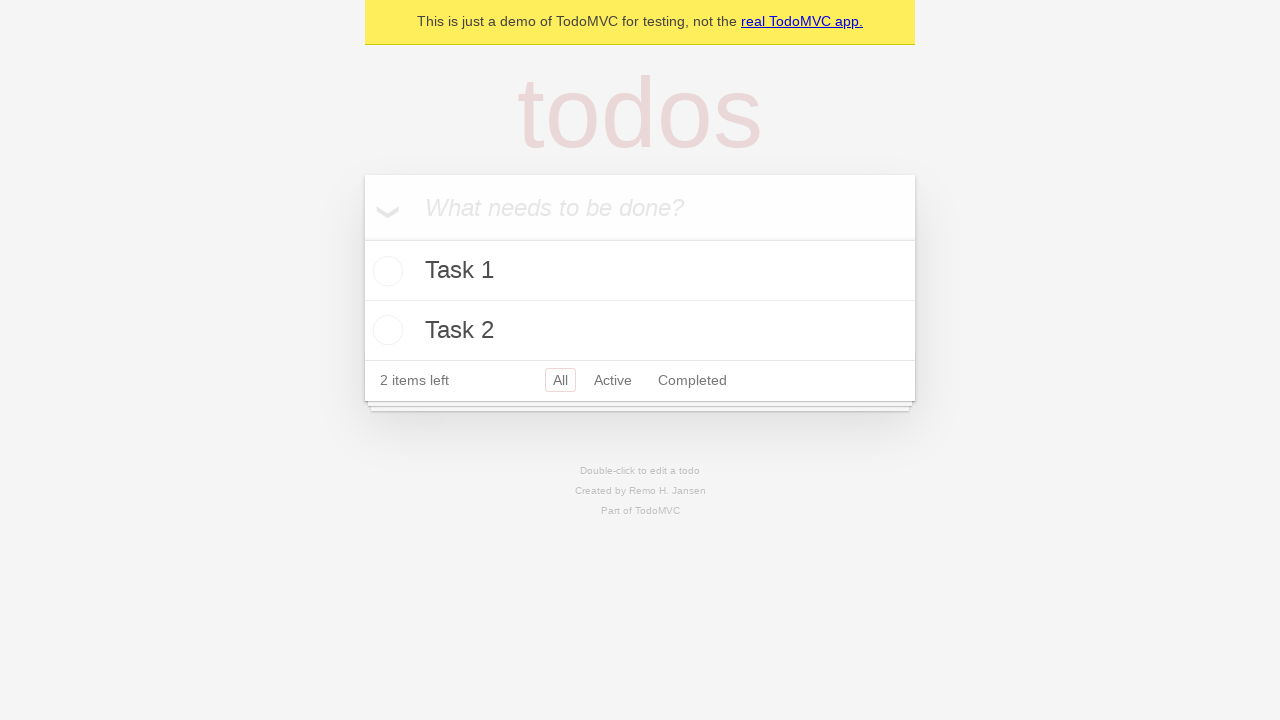

Filled new-todo field with 'Task 3' on .new-todo
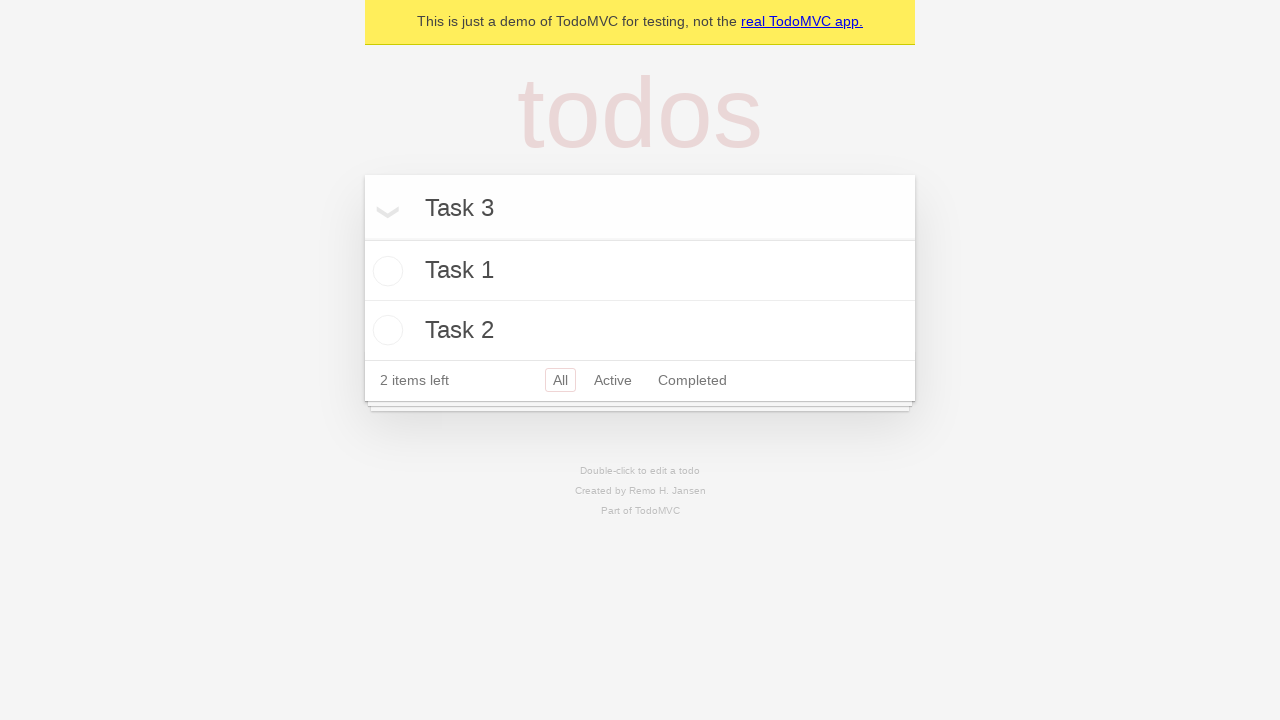

Pressed Enter to add Task 3 on .new-todo
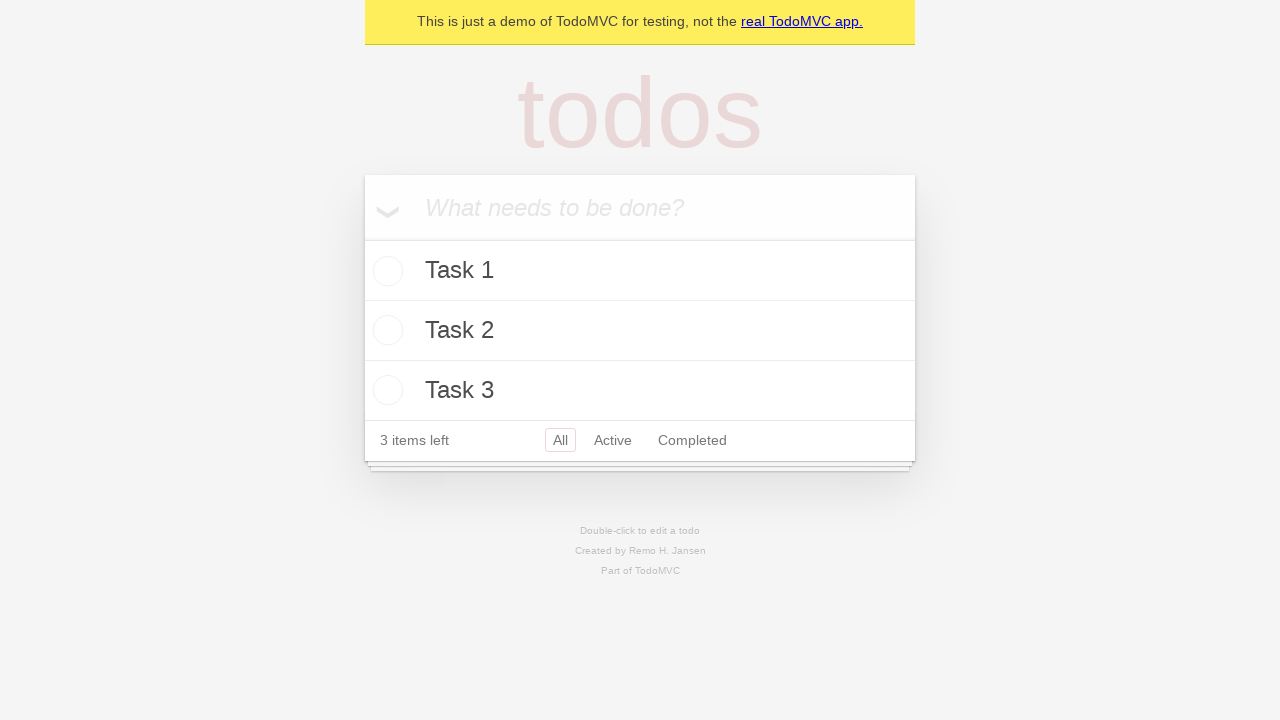

Verified todo list items loaded
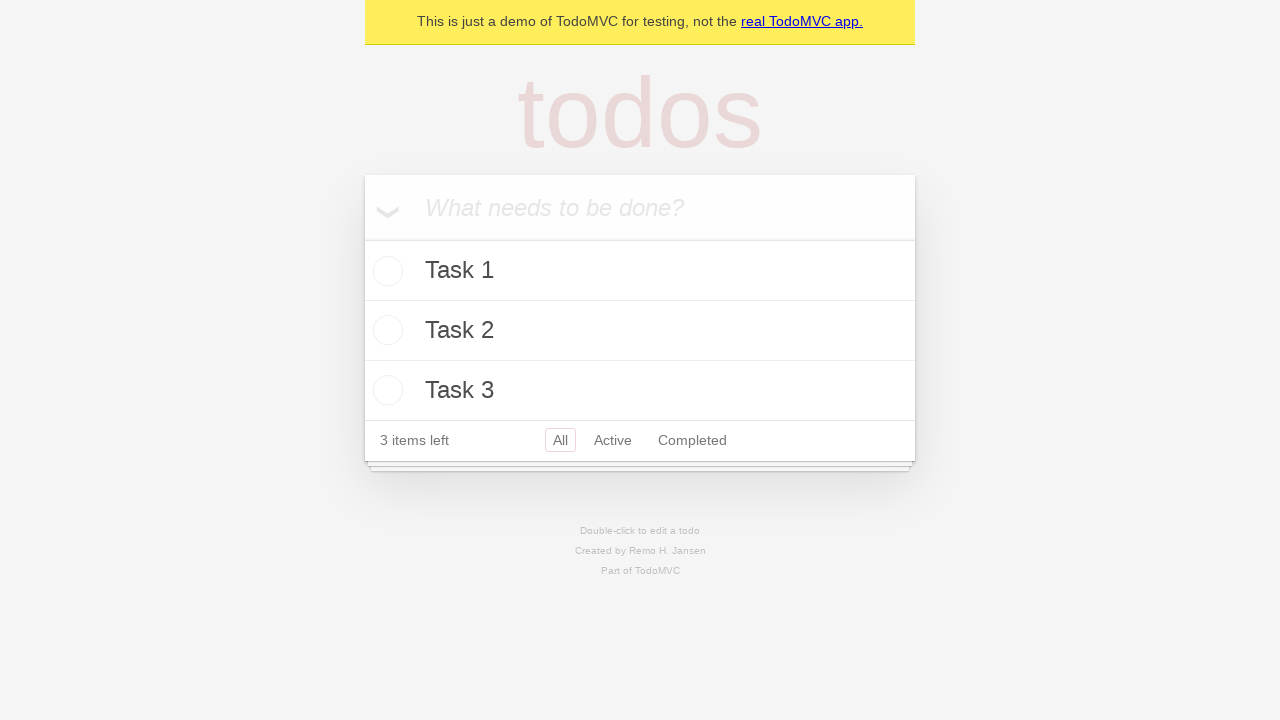

Clicked toggle button to complete first todo (Task 1) at (385, 271) on .todo-list li >> nth=0 >> .toggle
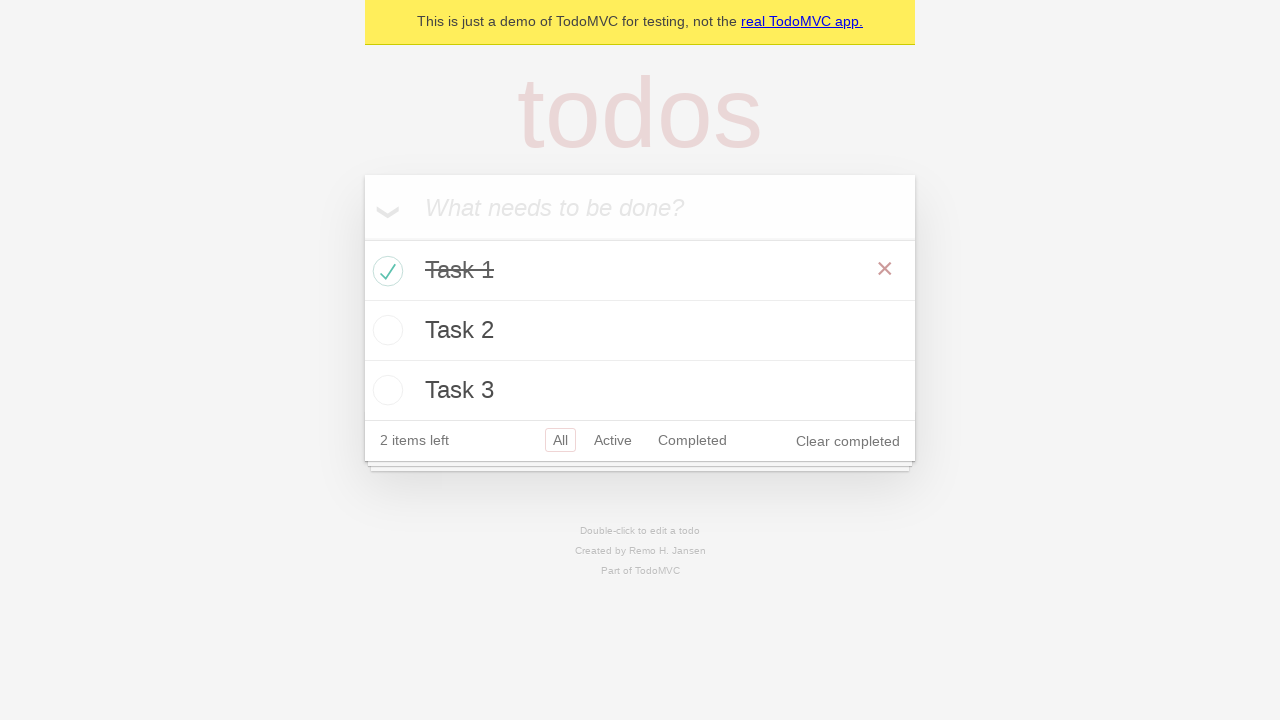

Hovered over second todo (Task 2) to reveal delete button at (640, 331) on .todo-list li >> nth=1
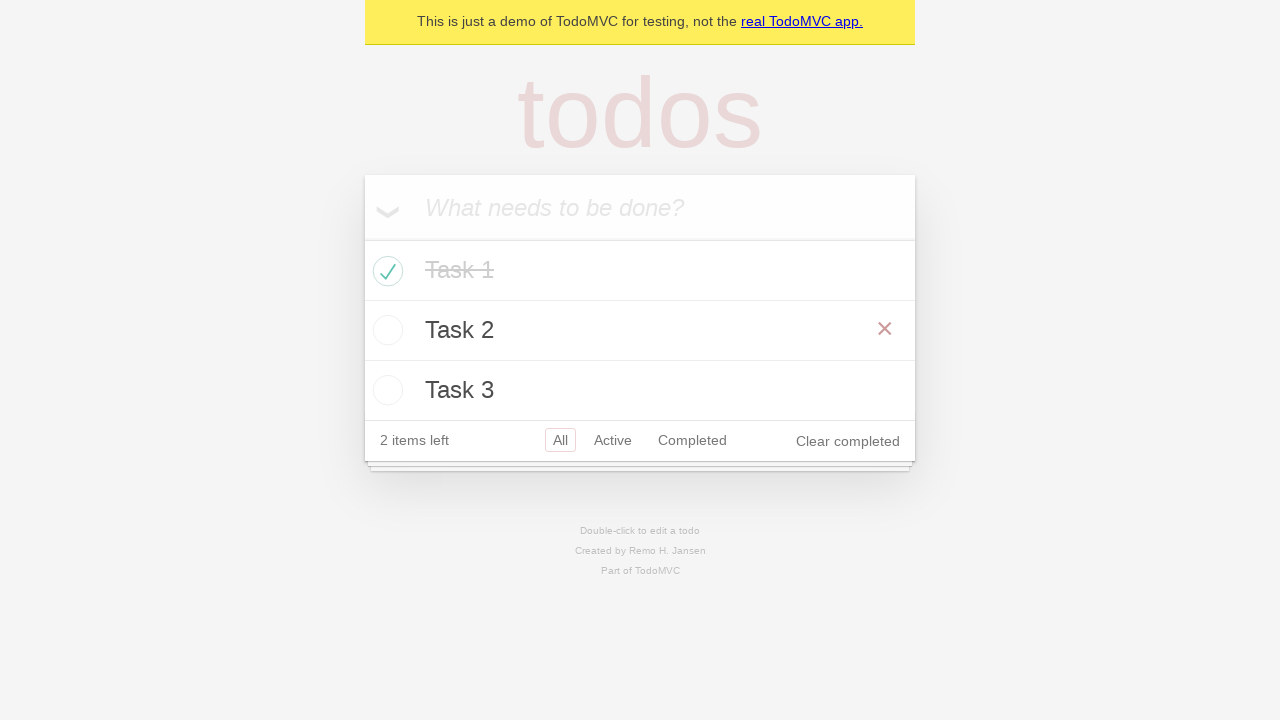

Clicked delete button to remove second todo (Task 2) at (885, 329) on .todo-list li >> nth=1 >> .destroy
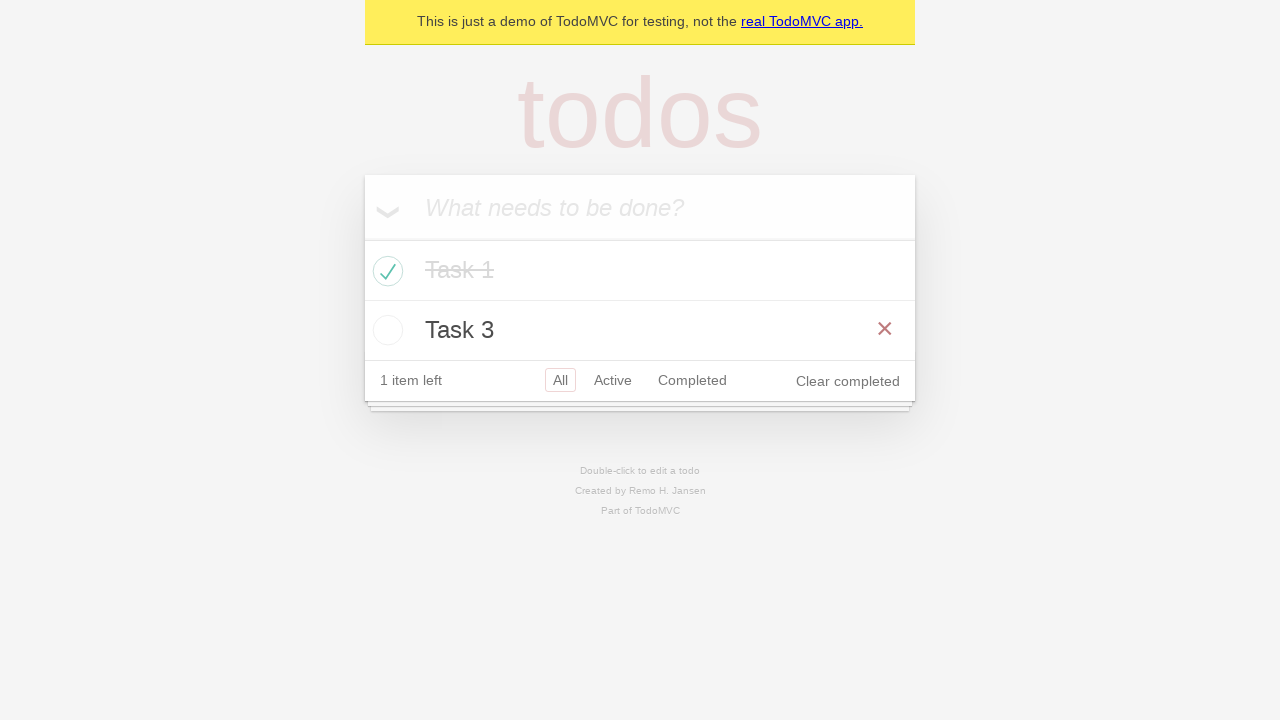

Waited 500ms for todo list to update
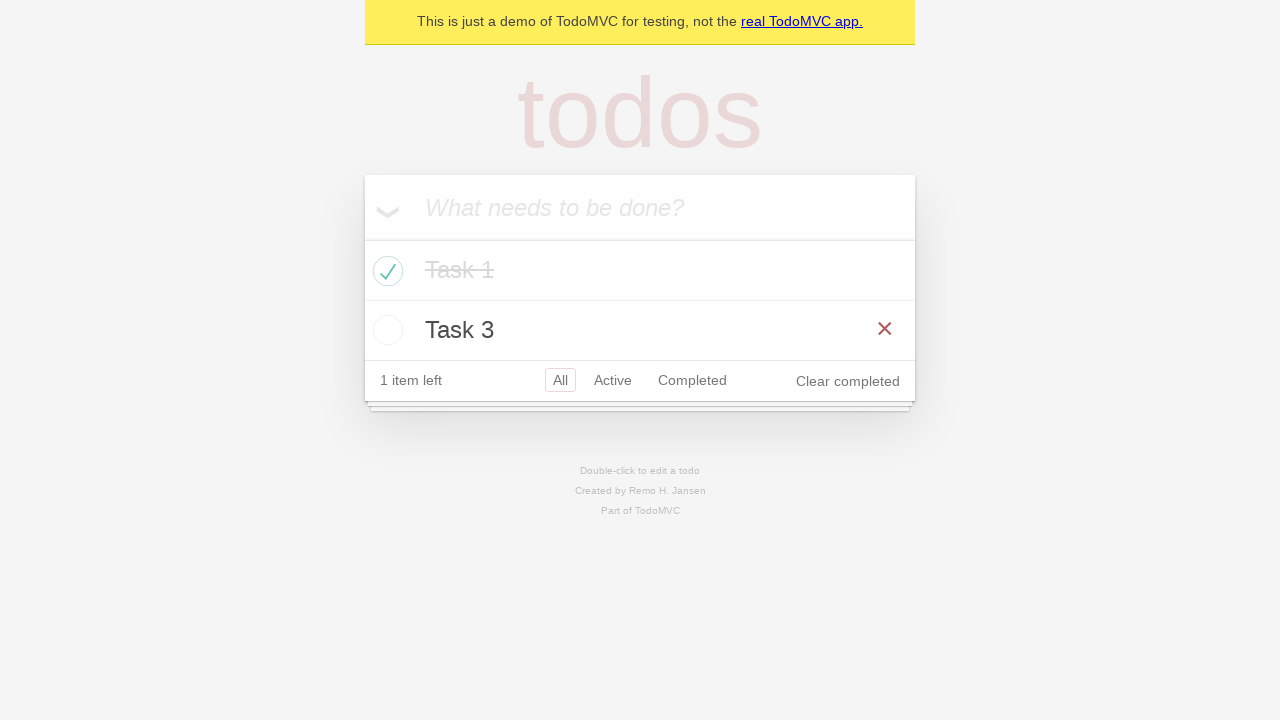

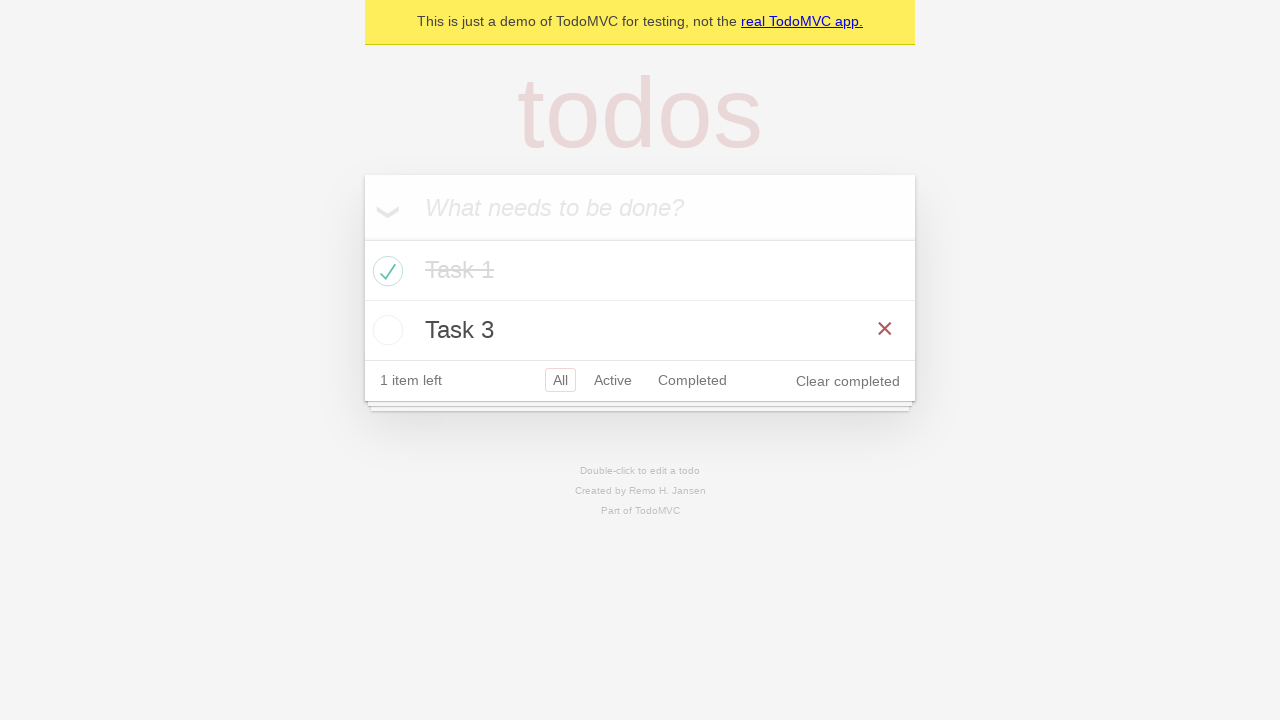